Tests programmatic selection of the first series in the chart using JavaScript execution

Starting URL: https://www.oracle.com/webfolder/technetwork/jet/jetCookbook.html?component=areaChart&demo=default

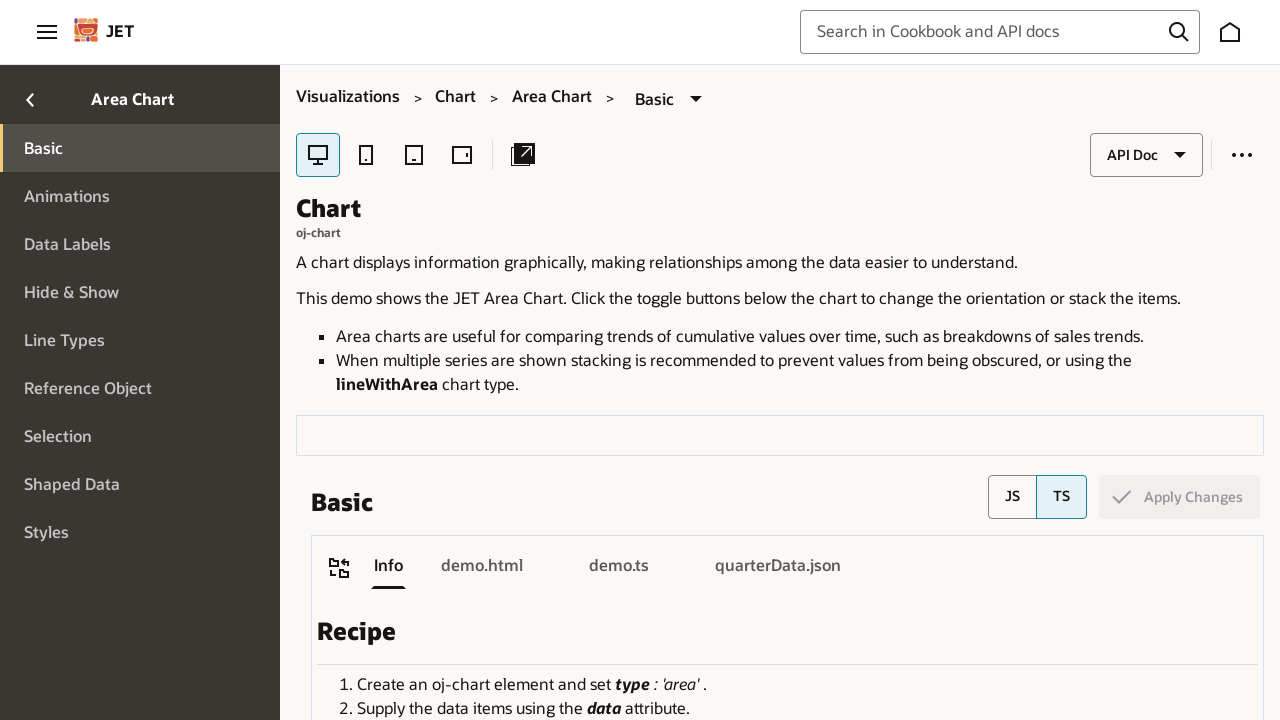

Executed JavaScript to programmatically select the first series using changeSelection()
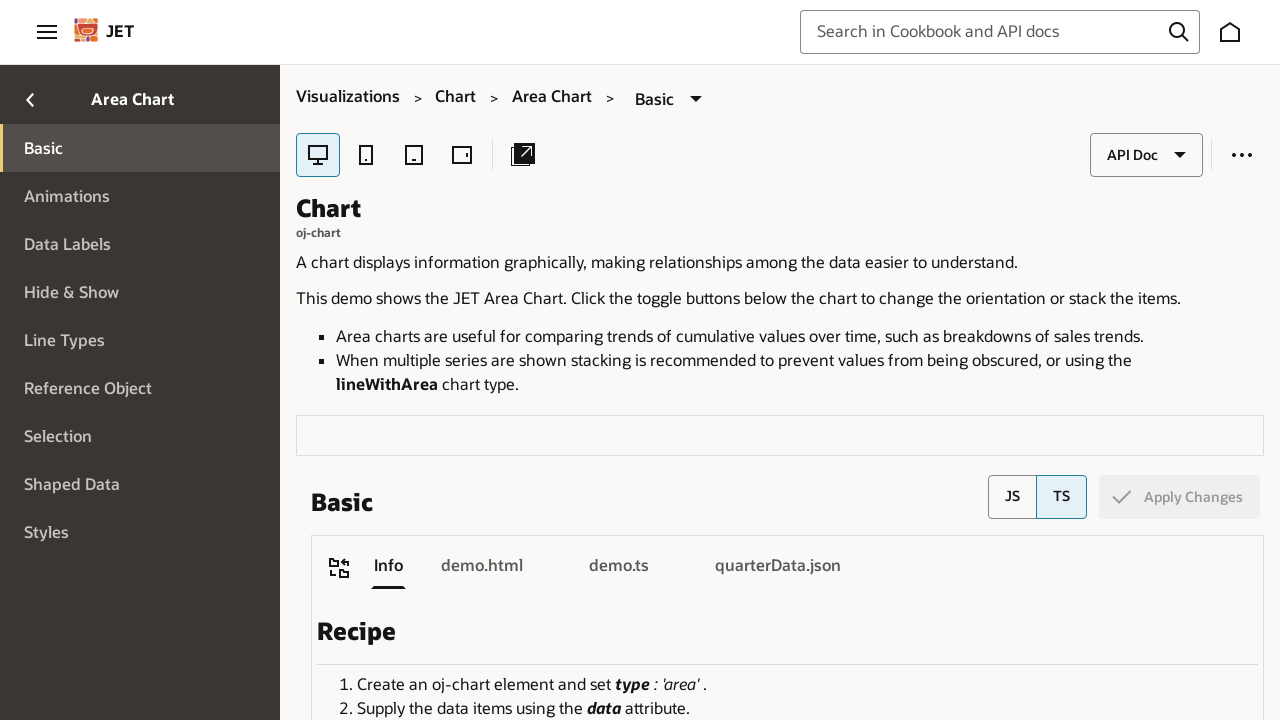

Waited 500ms for selection to be applied to the chart
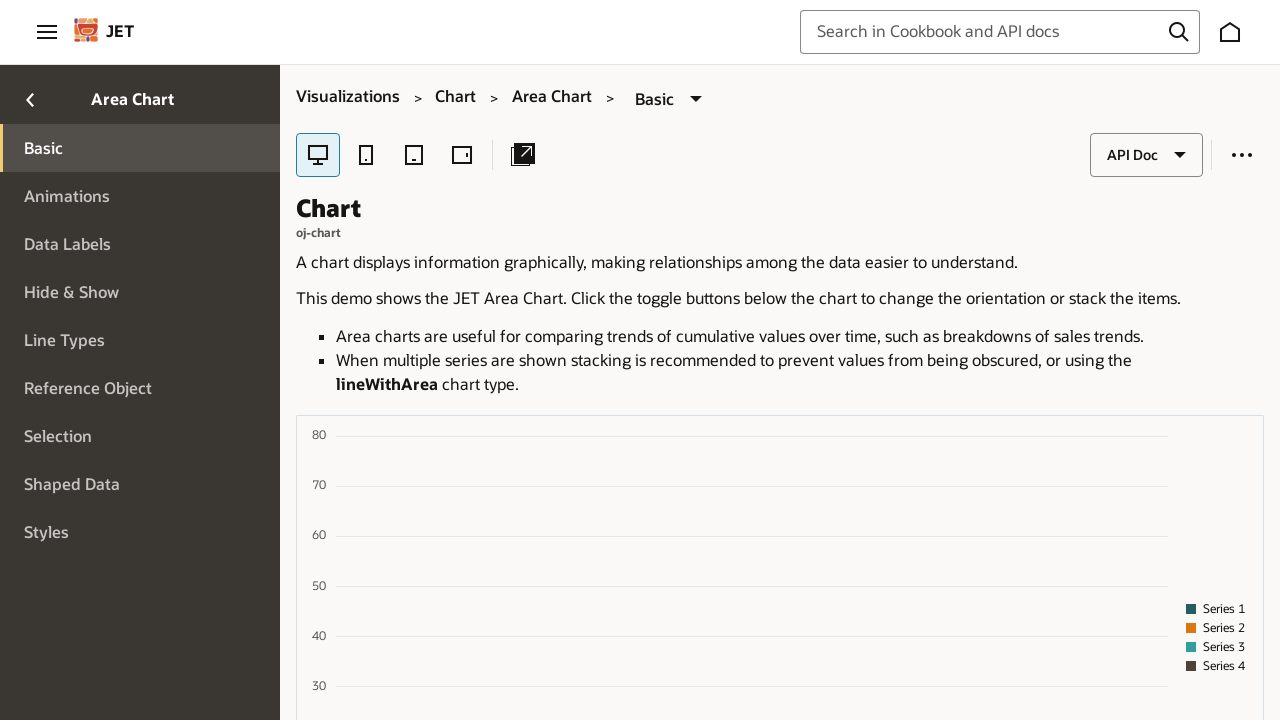

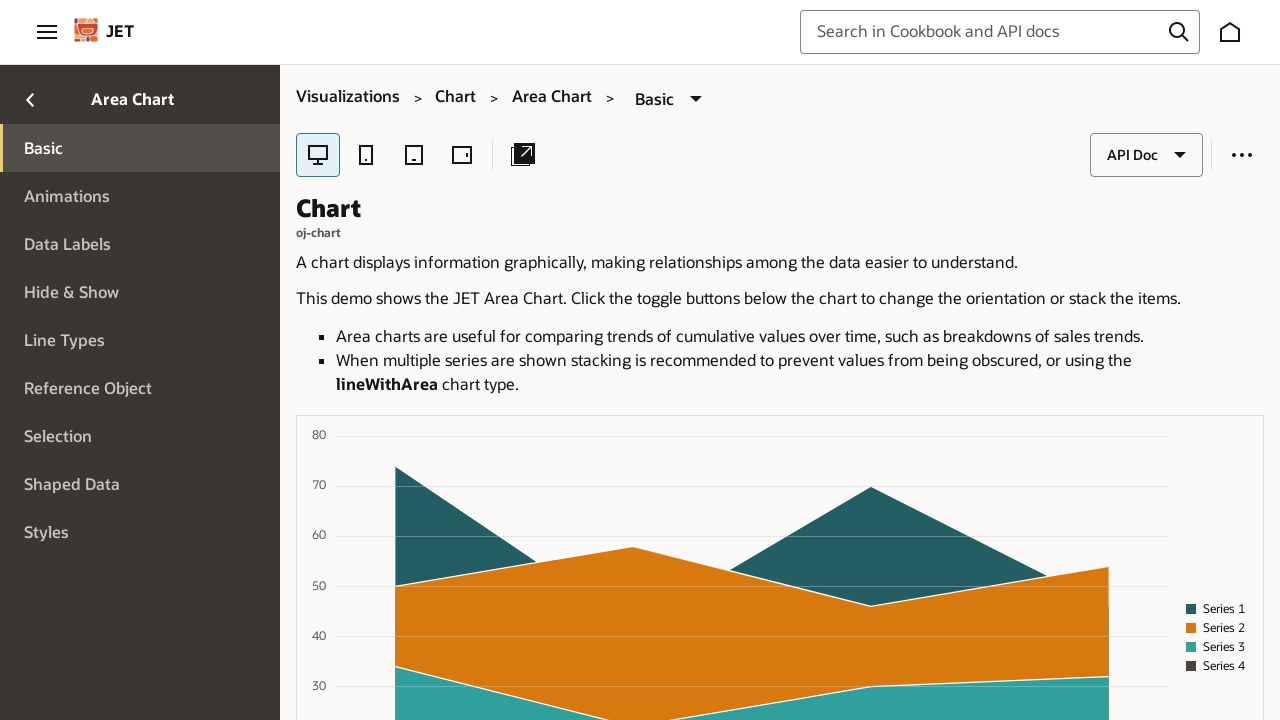